Tests Checkboxes page by clicking the link and verifying the first checkbox is unchecked by default

Starting URL: https://the-internet.herokuapp.com

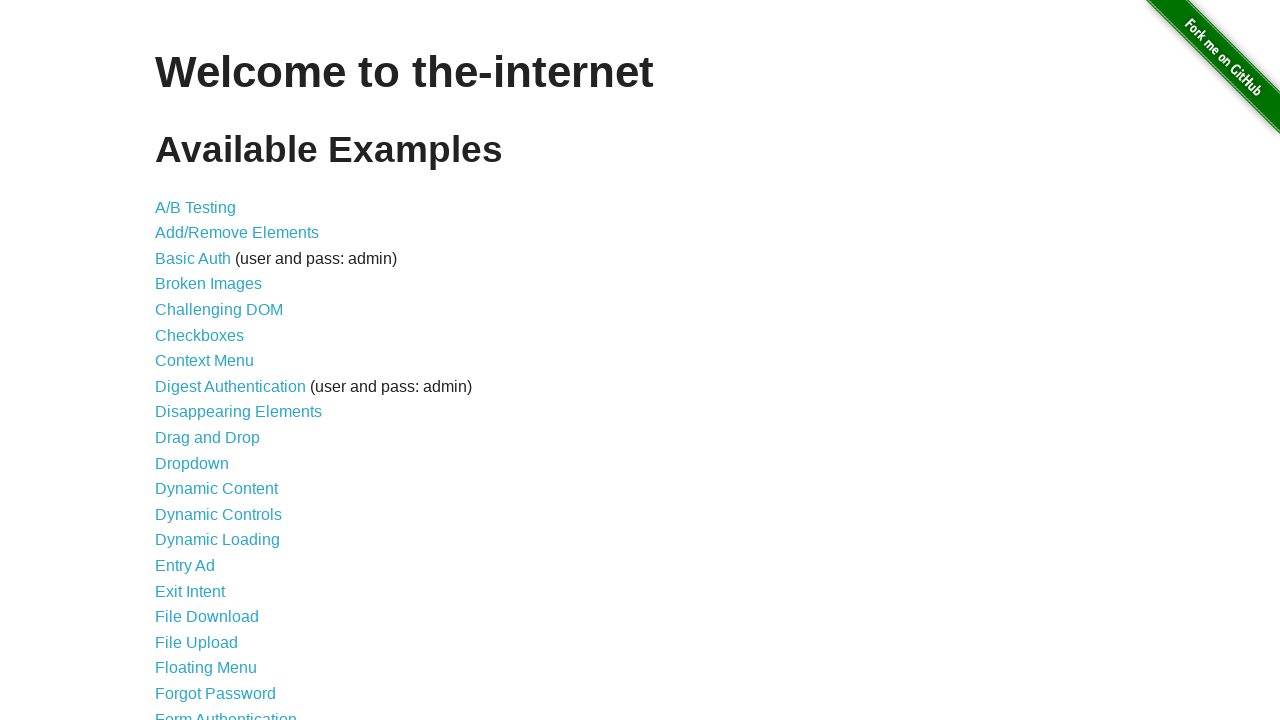

Clicked on Checkboxes link at (200, 335) on text="Checkboxes"
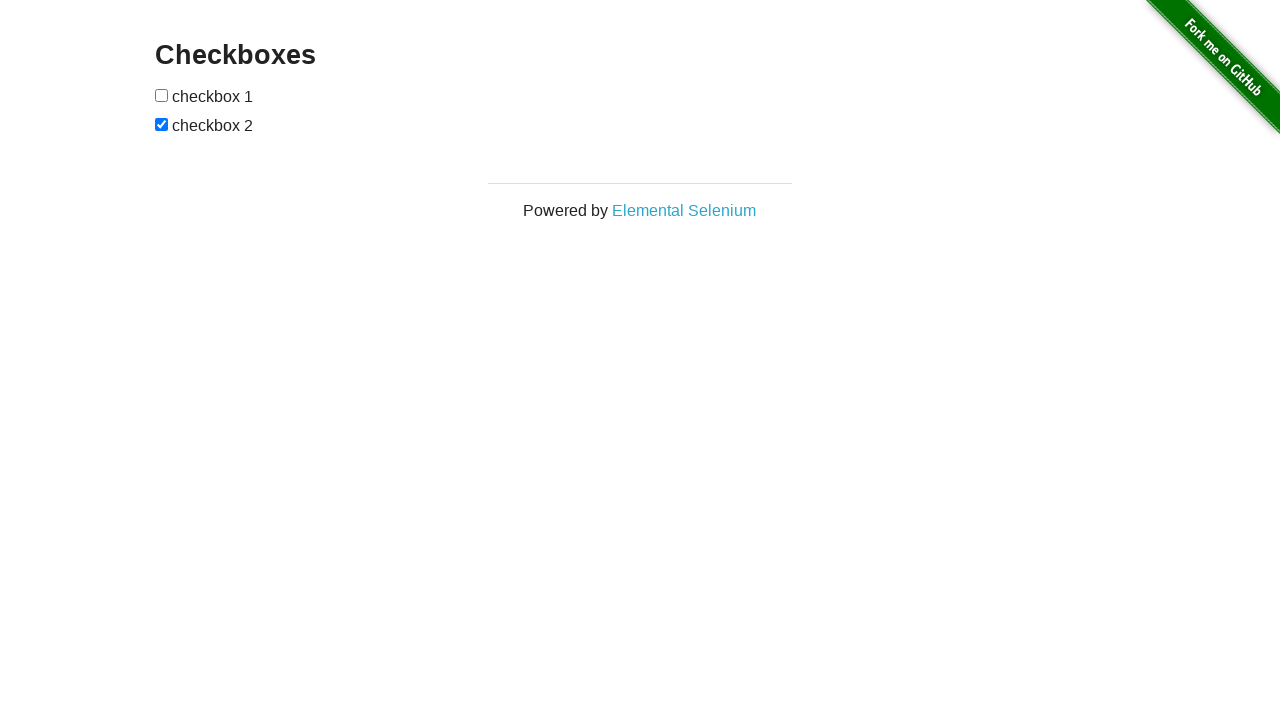

Checked if first checkbox is checked
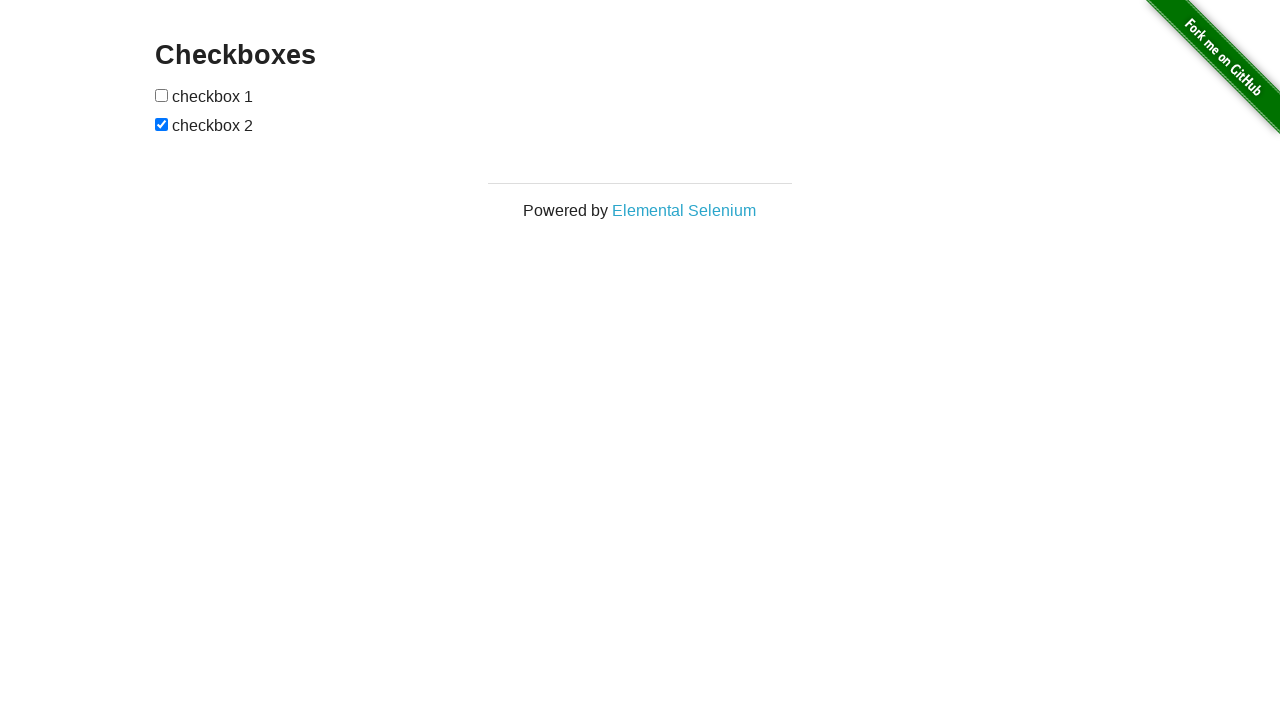

Verified first checkbox is unchecked by default
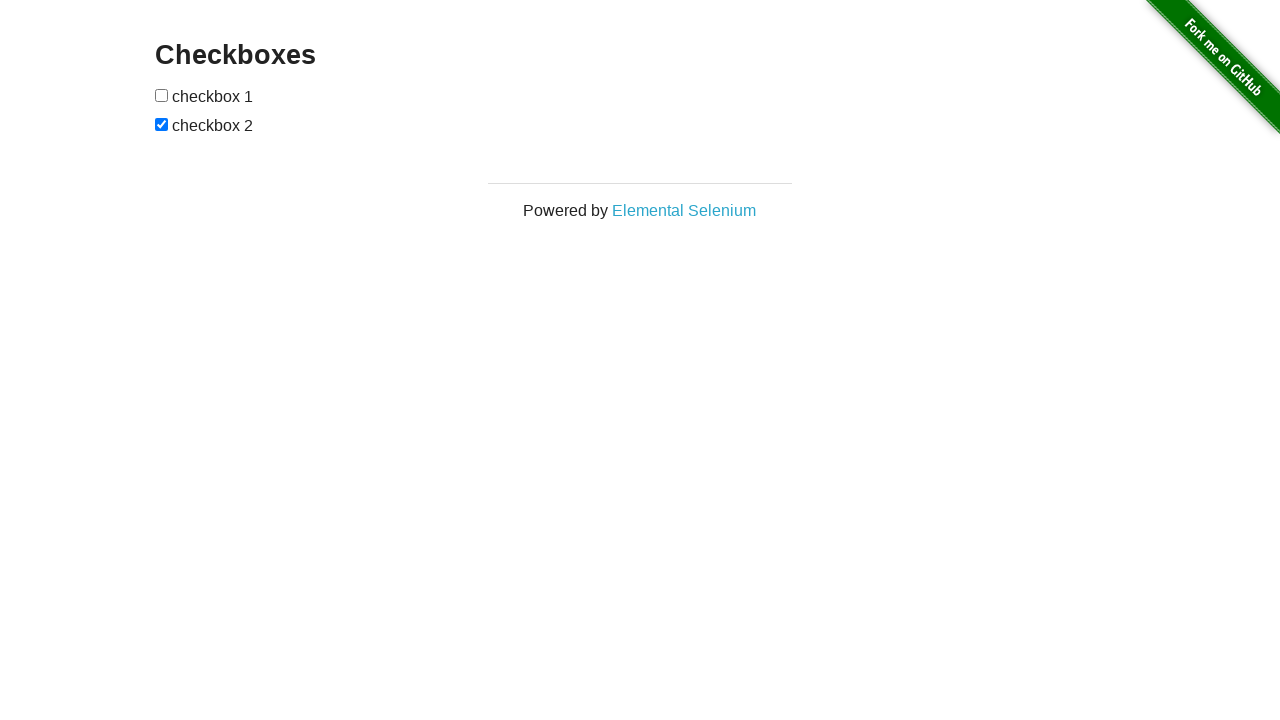

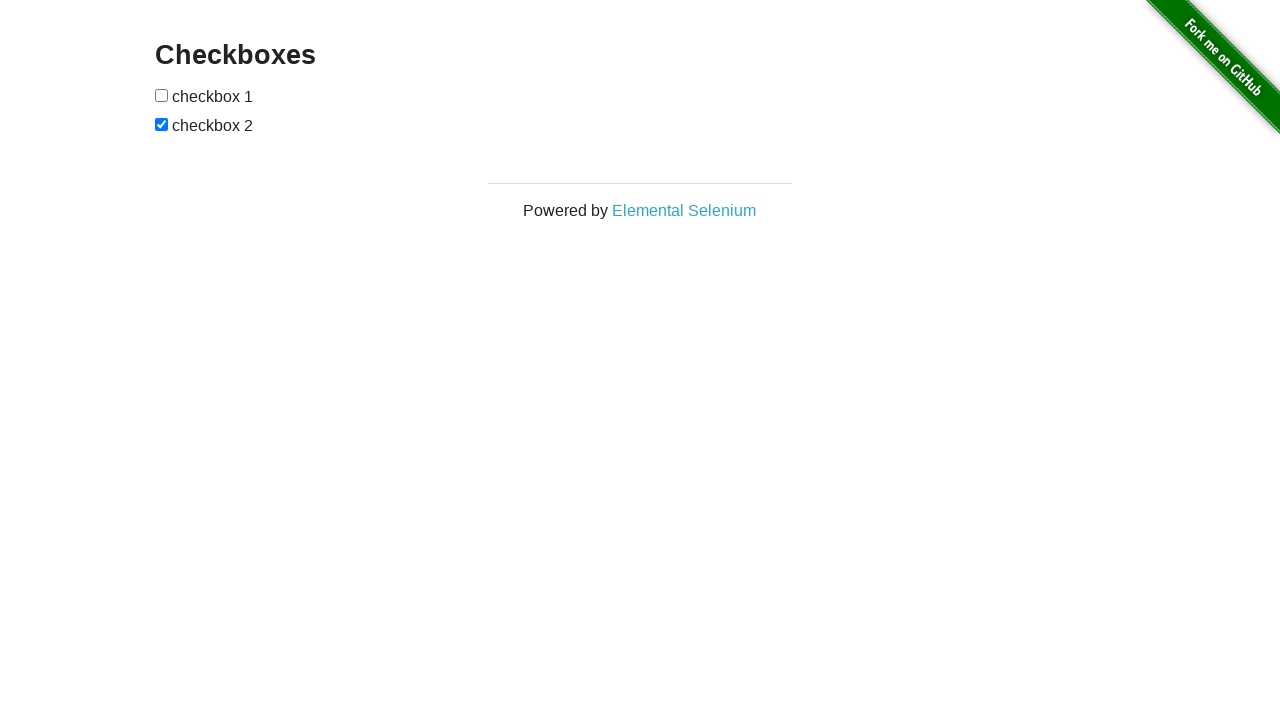